Tests that edits are saved when the edit field loses focus (blur event)

Starting URL: https://demo.playwright.dev/todomvc

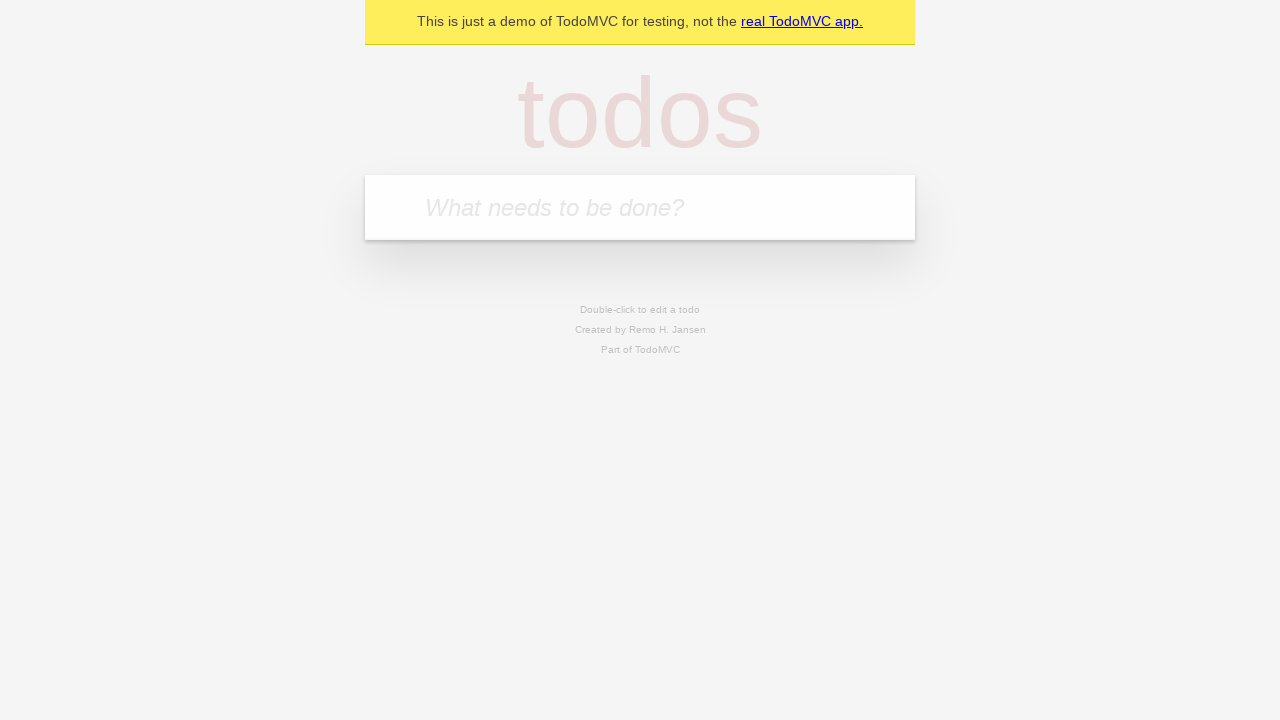

Filled new todo field with 'buy some cheese' on internal:attr=[placeholder="What needs to be done?"i]
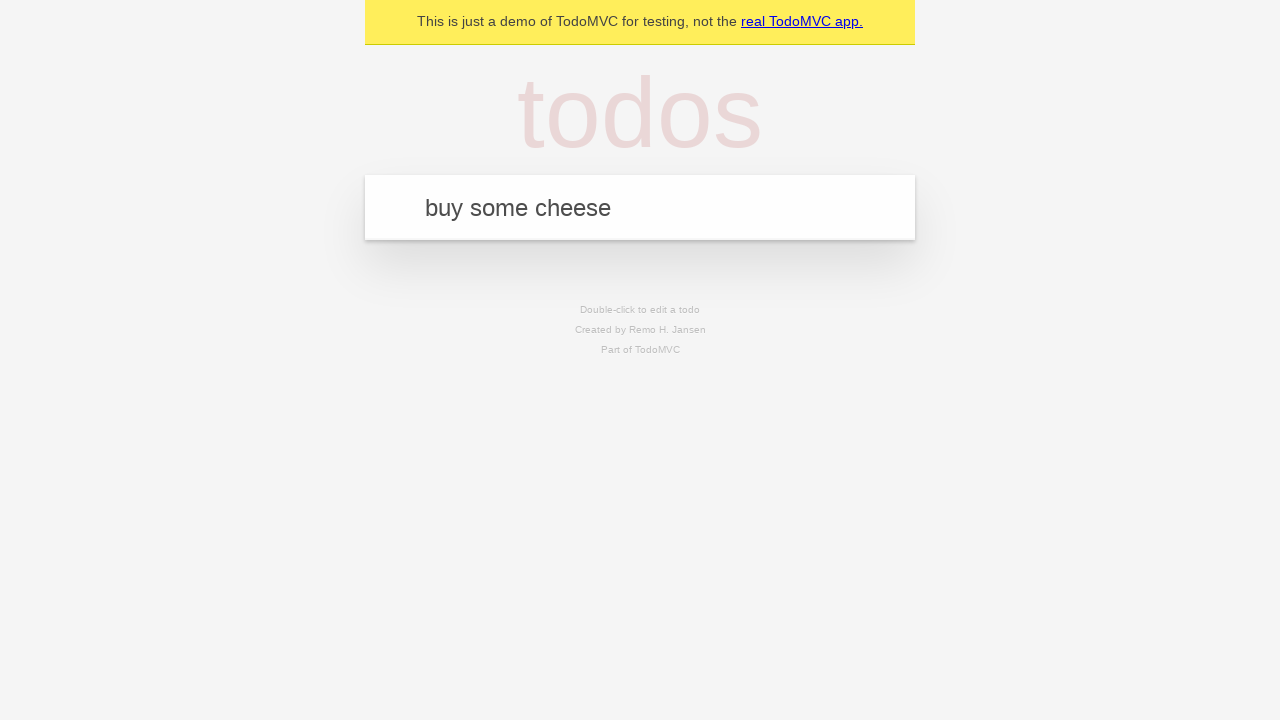

Pressed Enter to create todo item 'buy some cheese' on internal:attr=[placeholder="What needs to be done?"i]
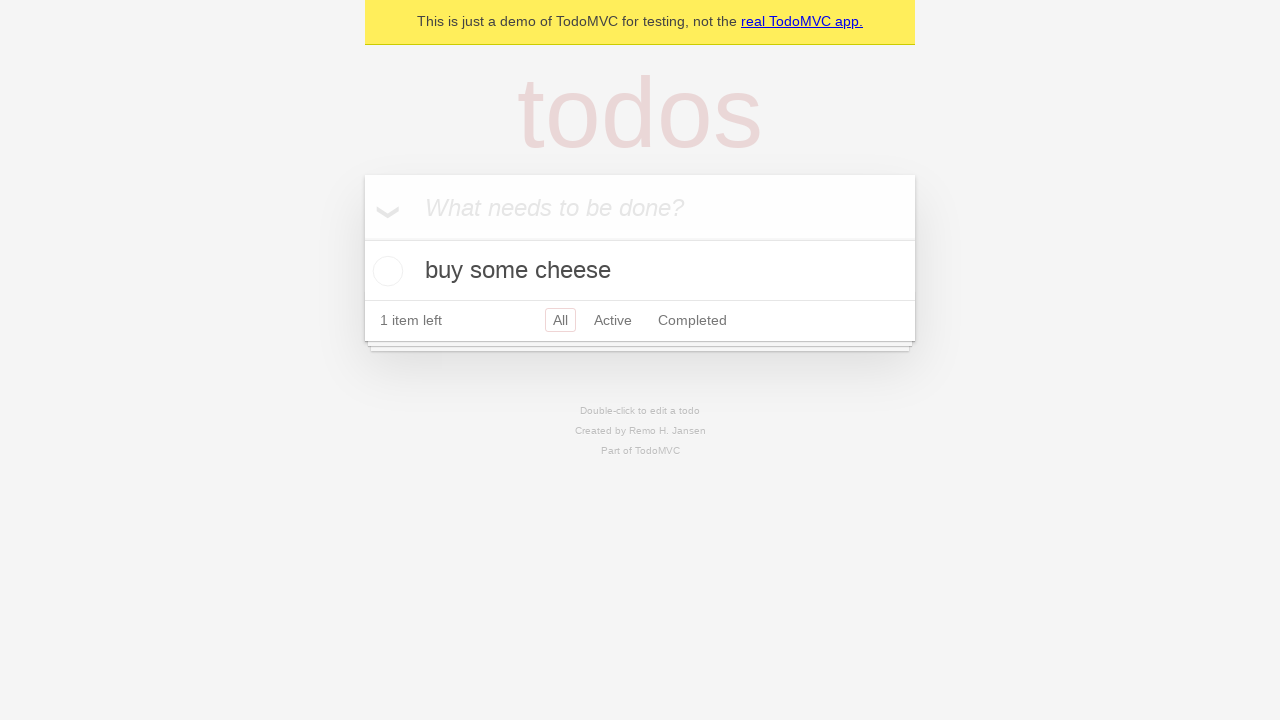

Filled new todo field with 'feed the cat' on internal:attr=[placeholder="What needs to be done?"i]
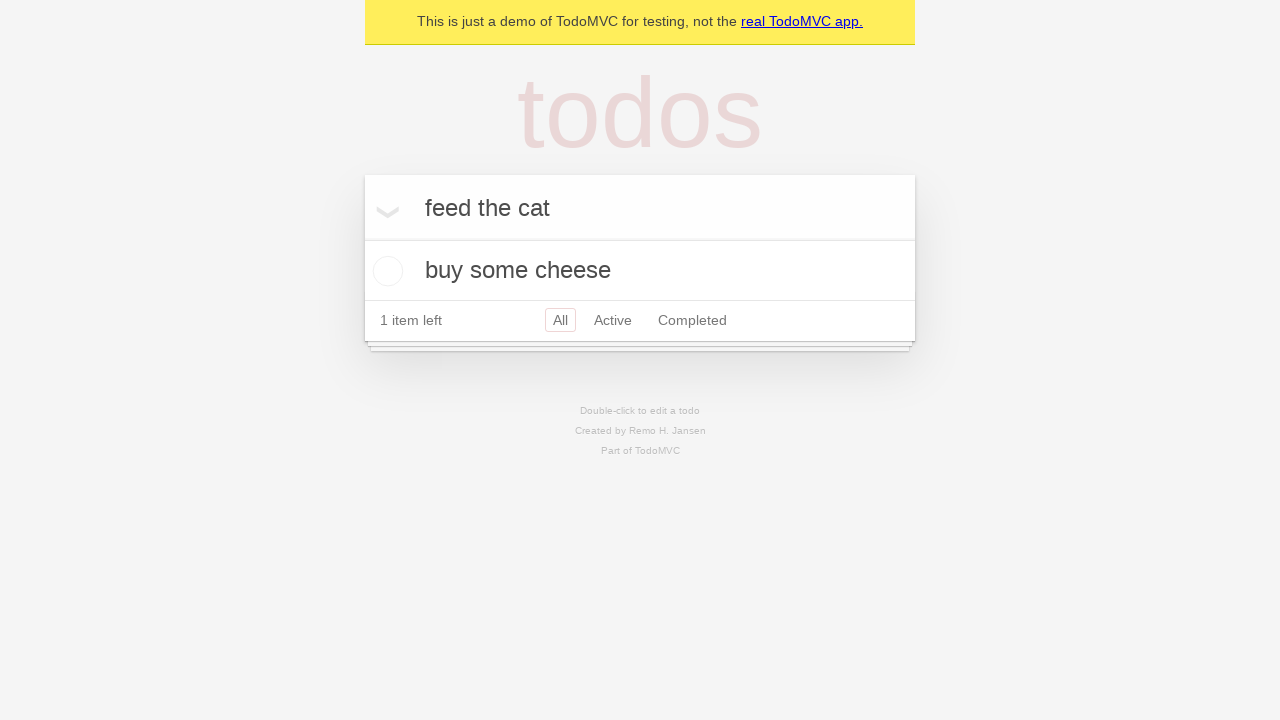

Pressed Enter to create todo item 'feed the cat' on internal:attr=[placeholder="What needs to be done?"i]
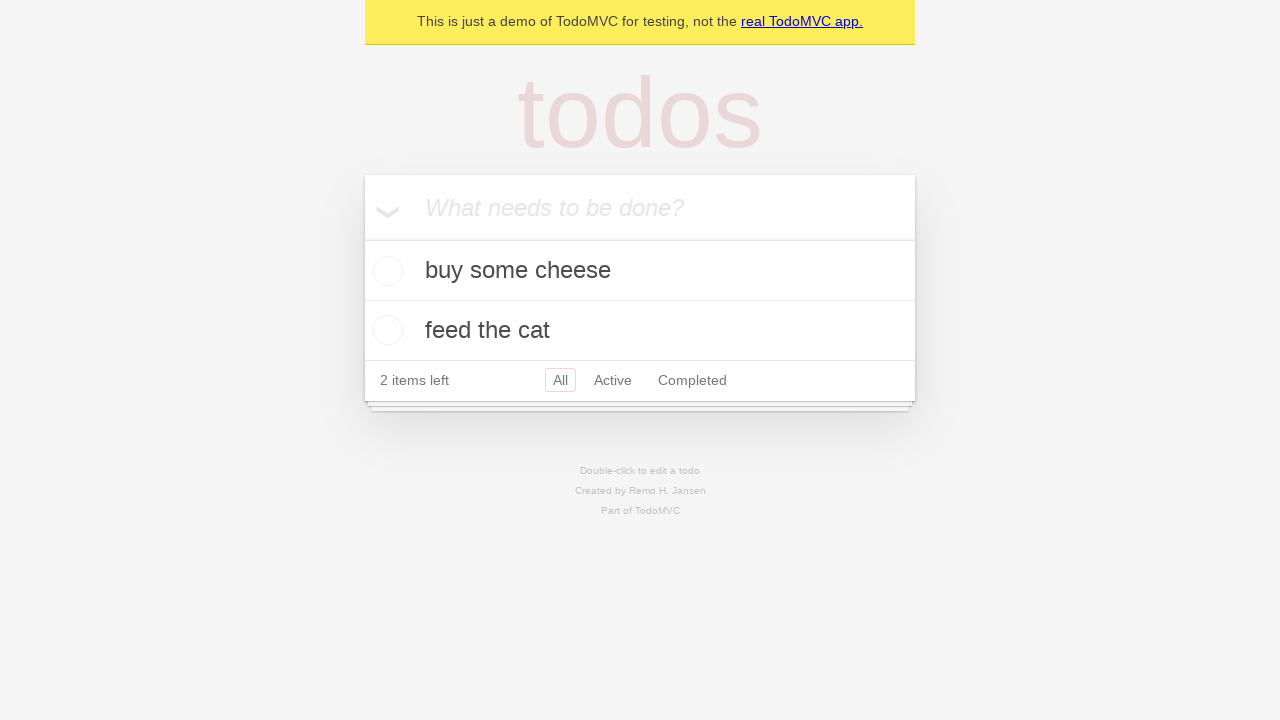

Filled new todo field with 'book a doctors appointment' on internal:attr=[placeholder="What needs to be done?"i]
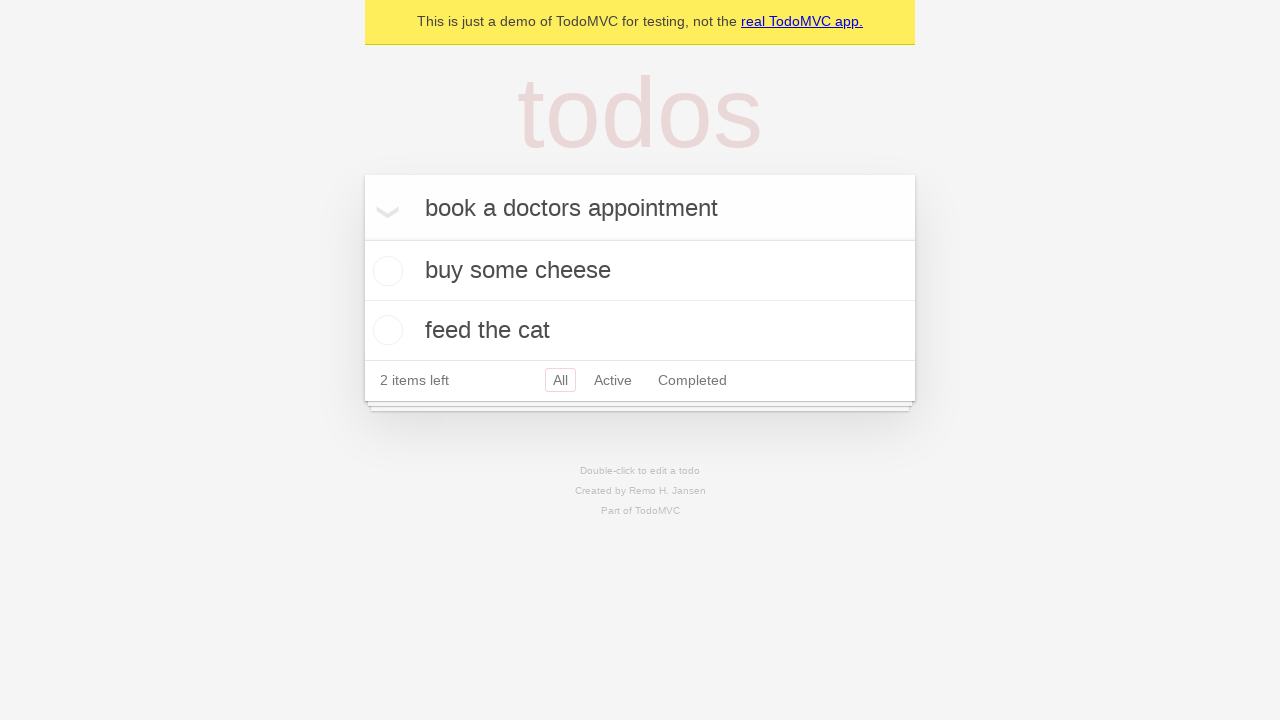

Pressed Enter to create todo item 'book a doctors appointment' on internal:attr=[placeholder="What needs to be done?"i]
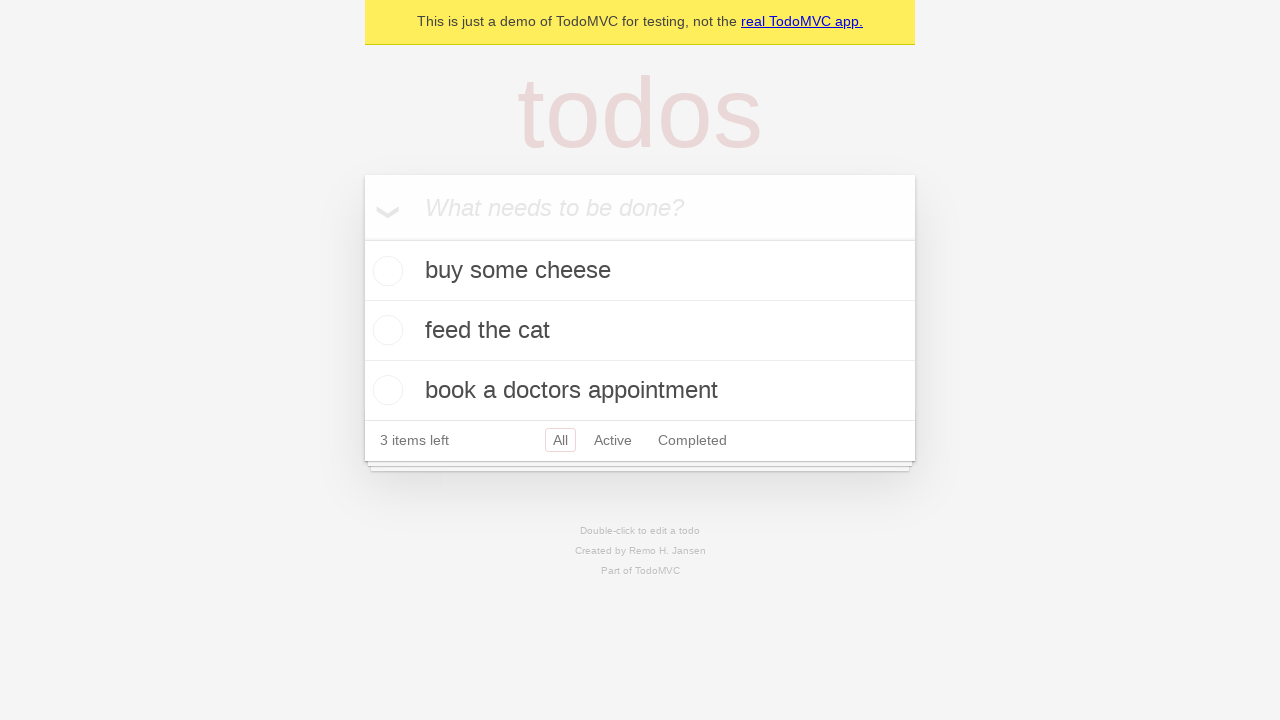

Double-clicked second todo item to enter edit mode at (640, 331) on internal:testid=[data-testid="todo-item"s] >> nth=1
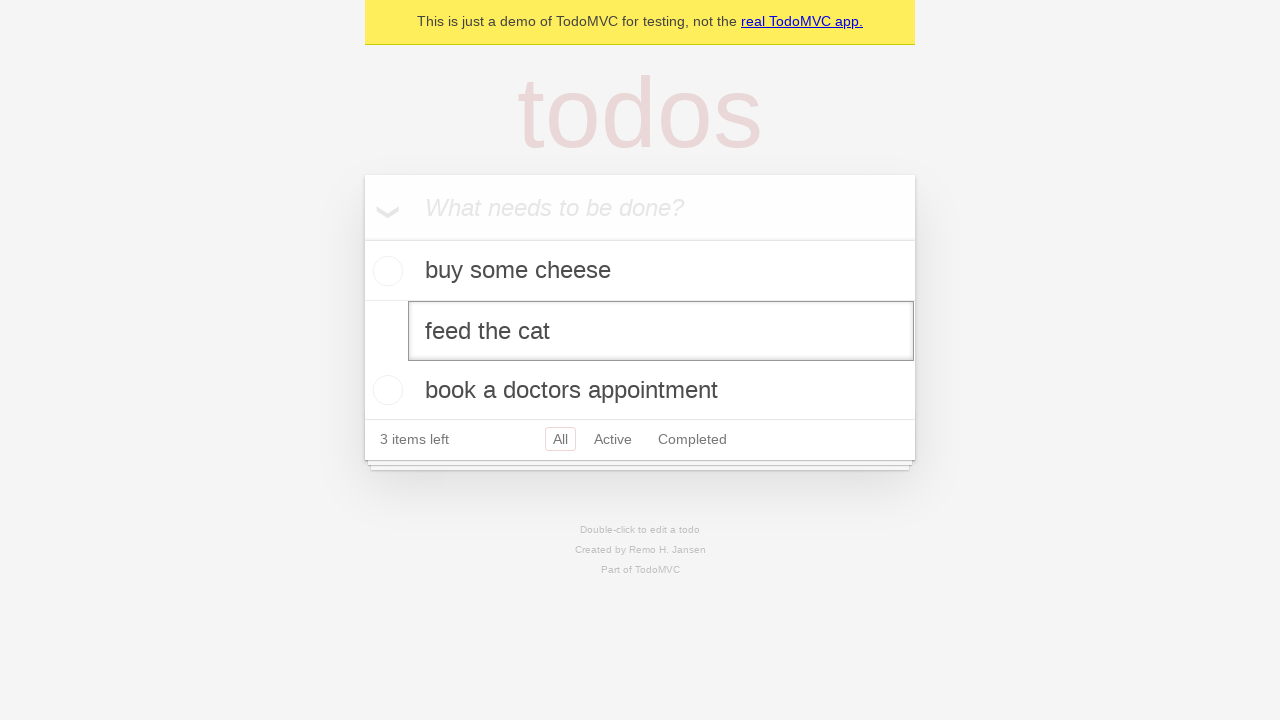

Filled edit field with 'buy some sausages' on internal:testid=[data-testid="todo-item"s] >> nth=1 >> internal:role=textbox[nam
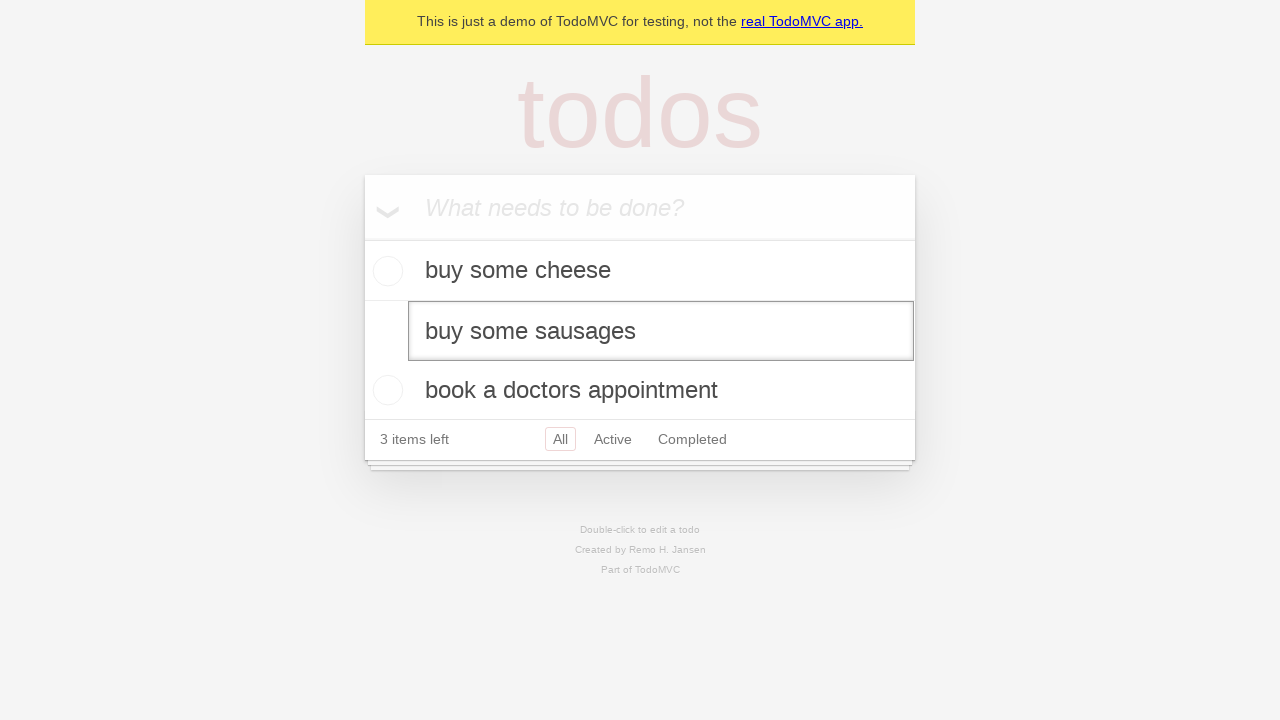

Dispatched blur event to save edit and lose focus
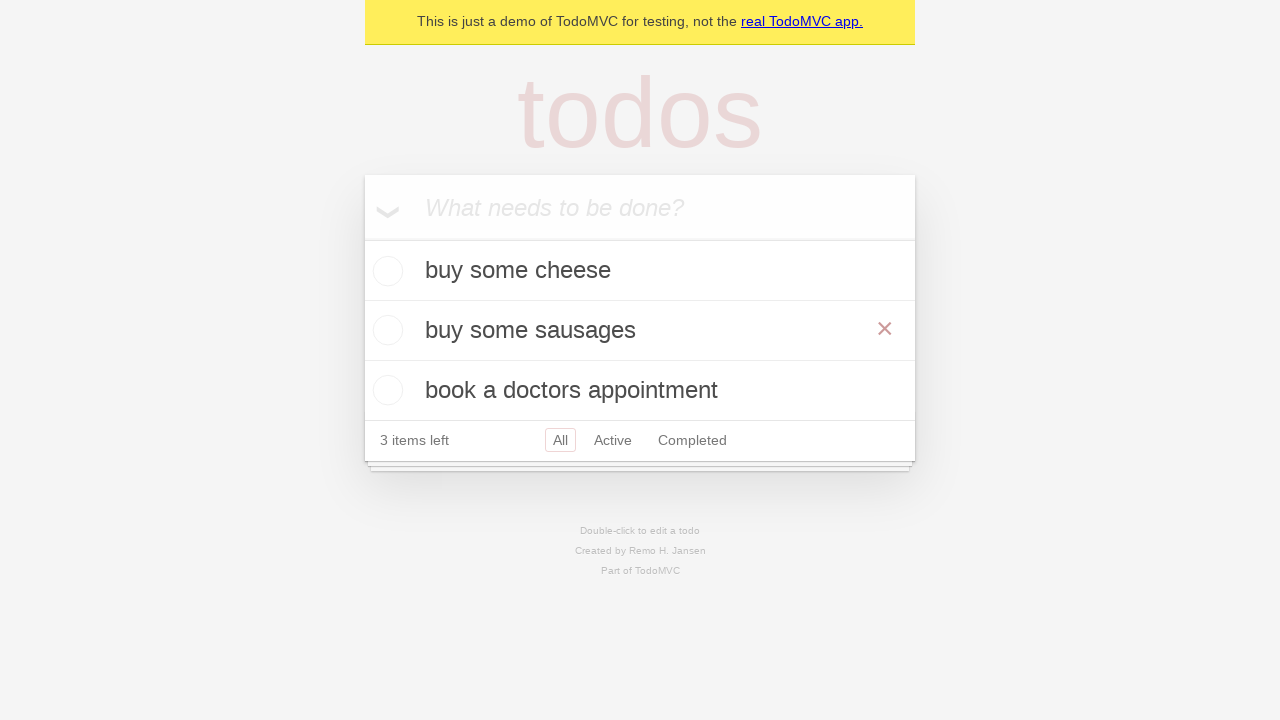

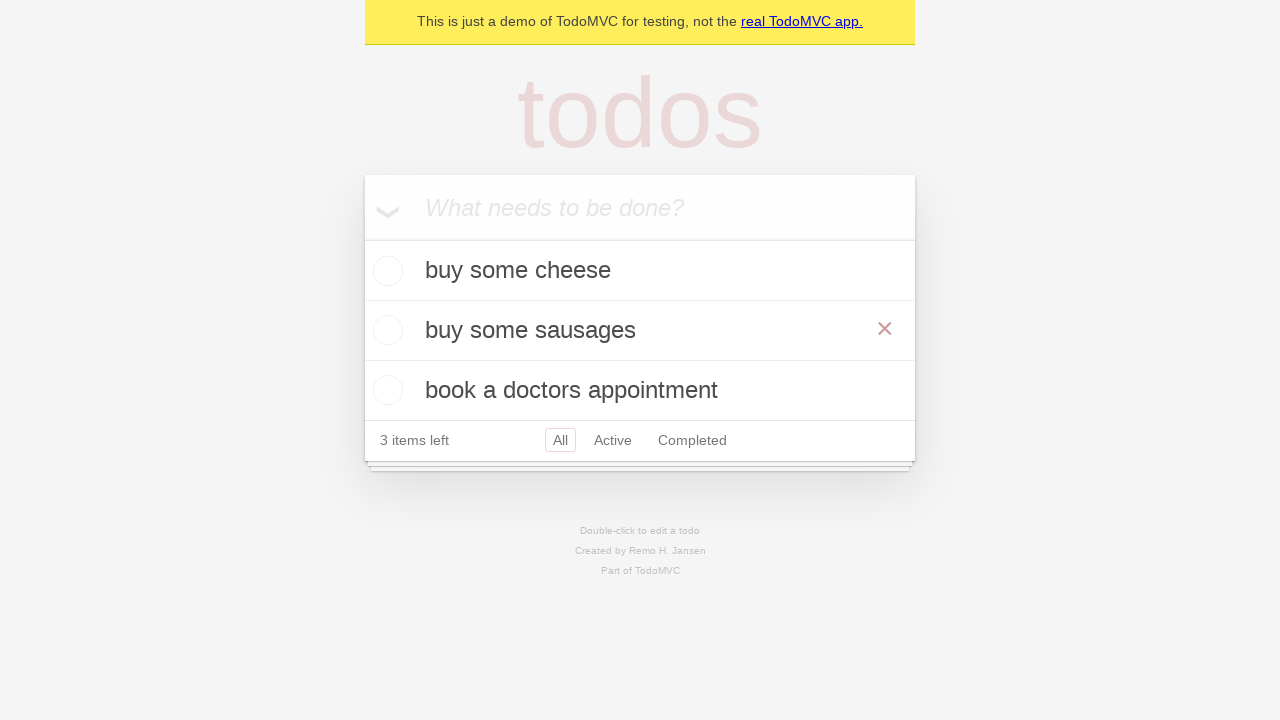